Tests element visibility by hiding and showing a text box element and checking its display state

Starting URL: https://www.letskodeit.com/practice

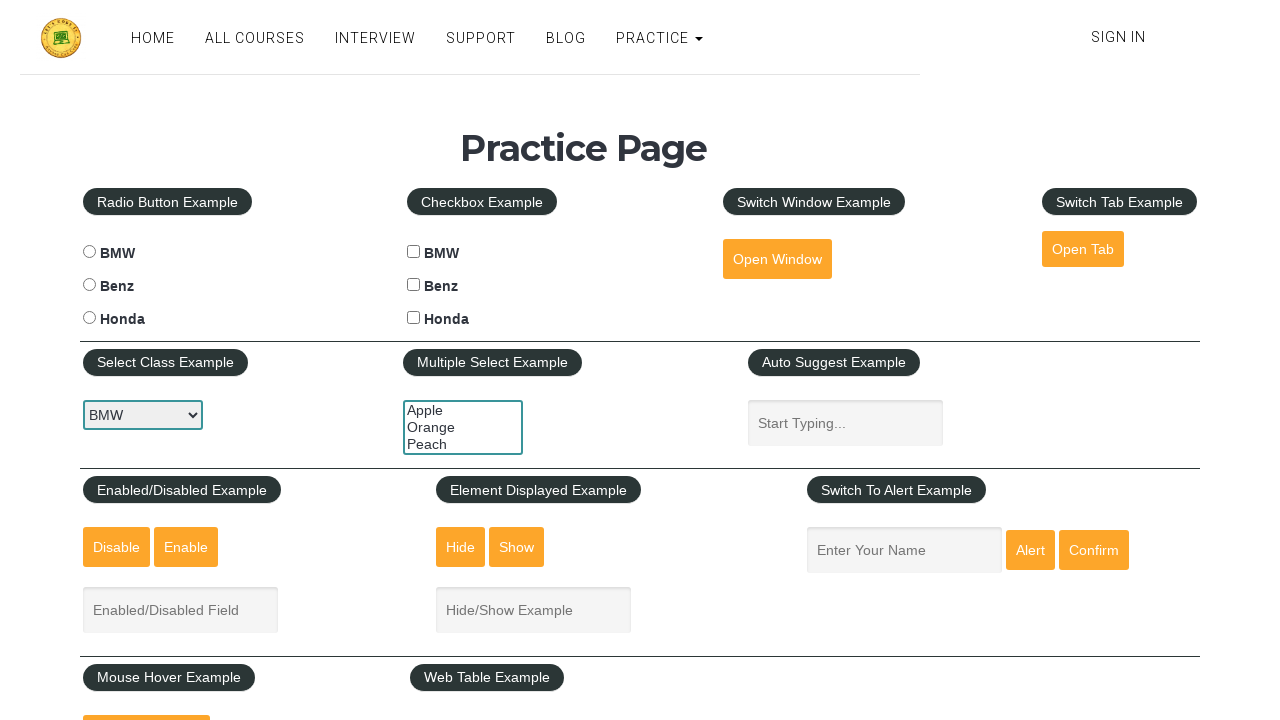

Clicked hide textbox button at (461, 547) on #hide-textbox
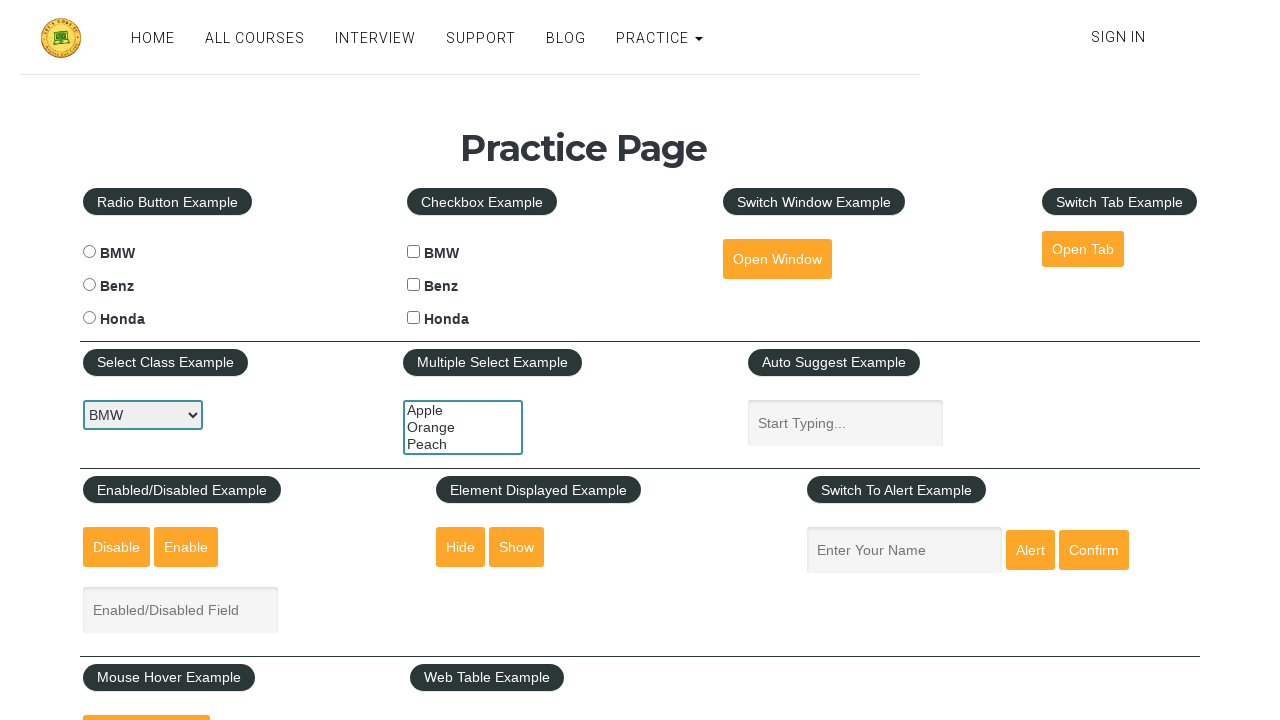

Checked visibility state of text box element
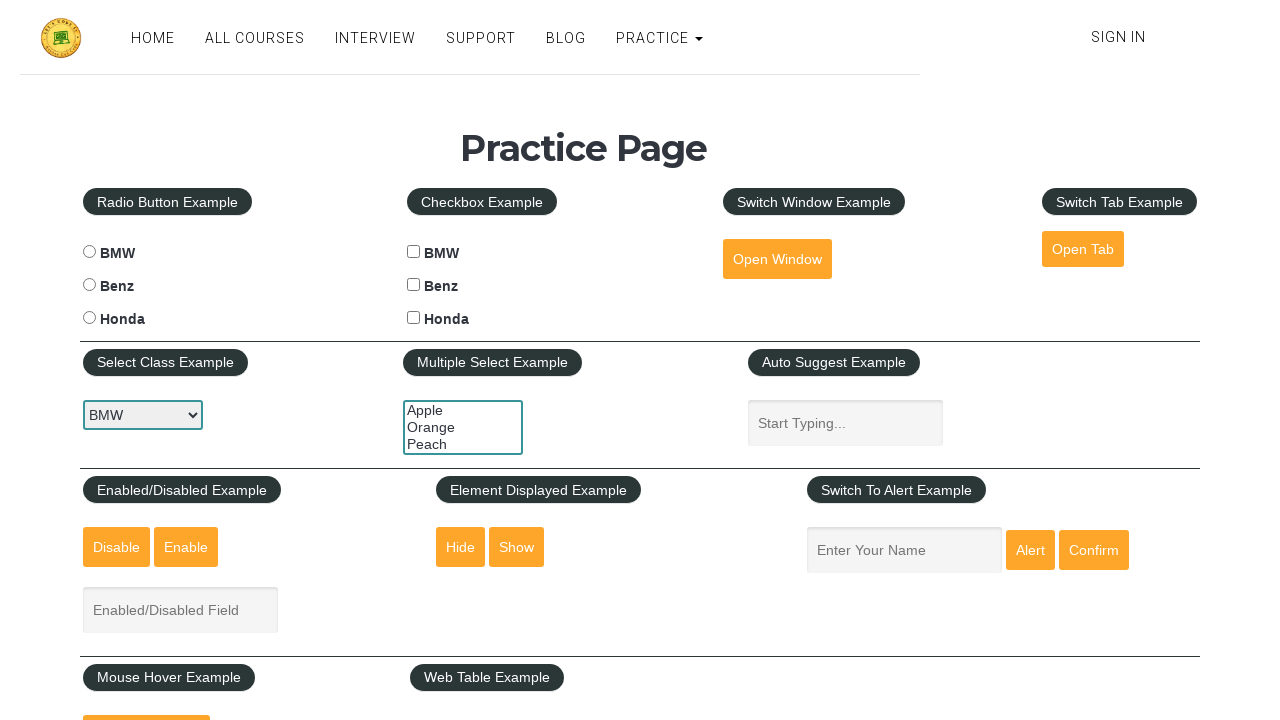

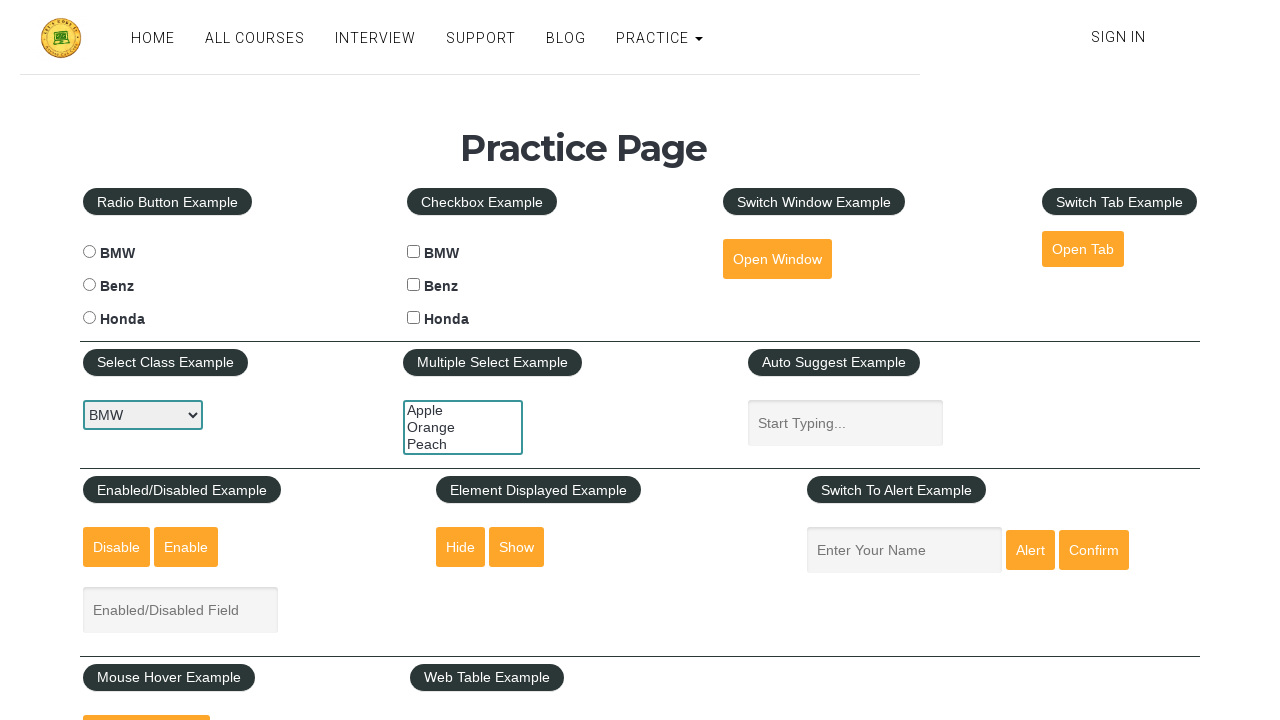